Tests the E-Prime checker with correct text ("I own this") and verifies no violations or discouraged words are detected.

Starting URL: https://exploratorytestingacademy.com/app/

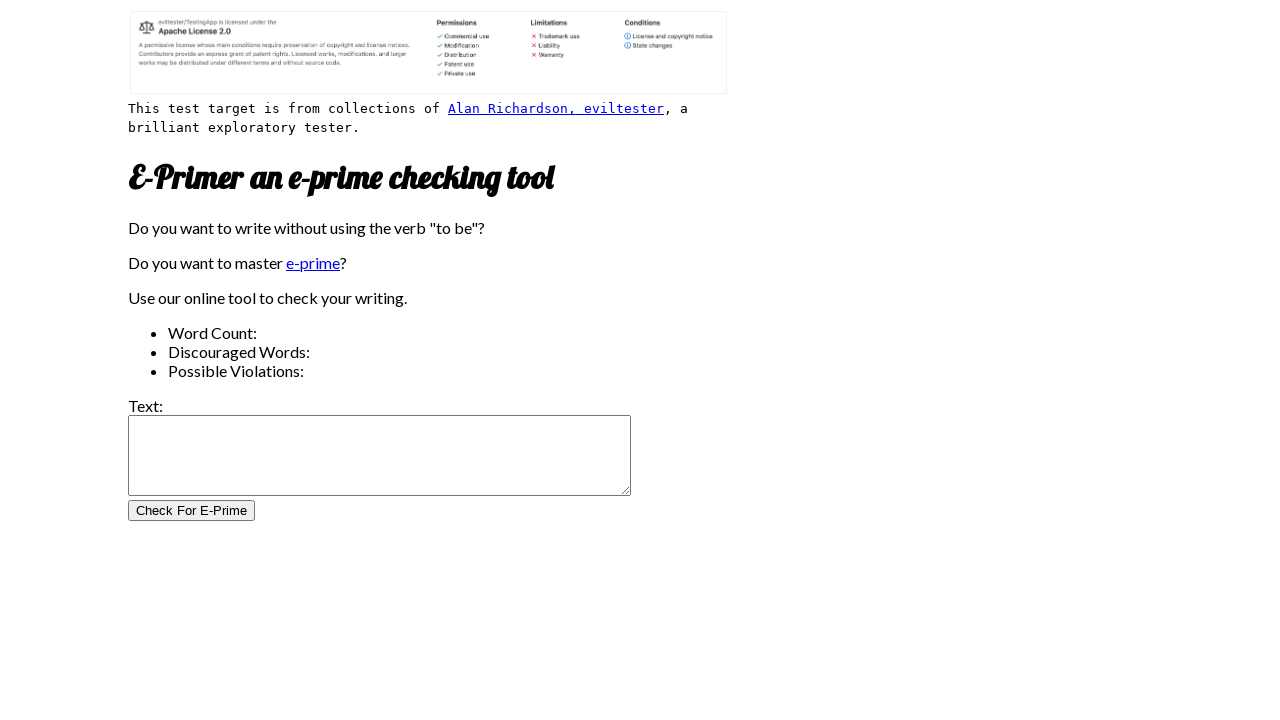

Located the text input field
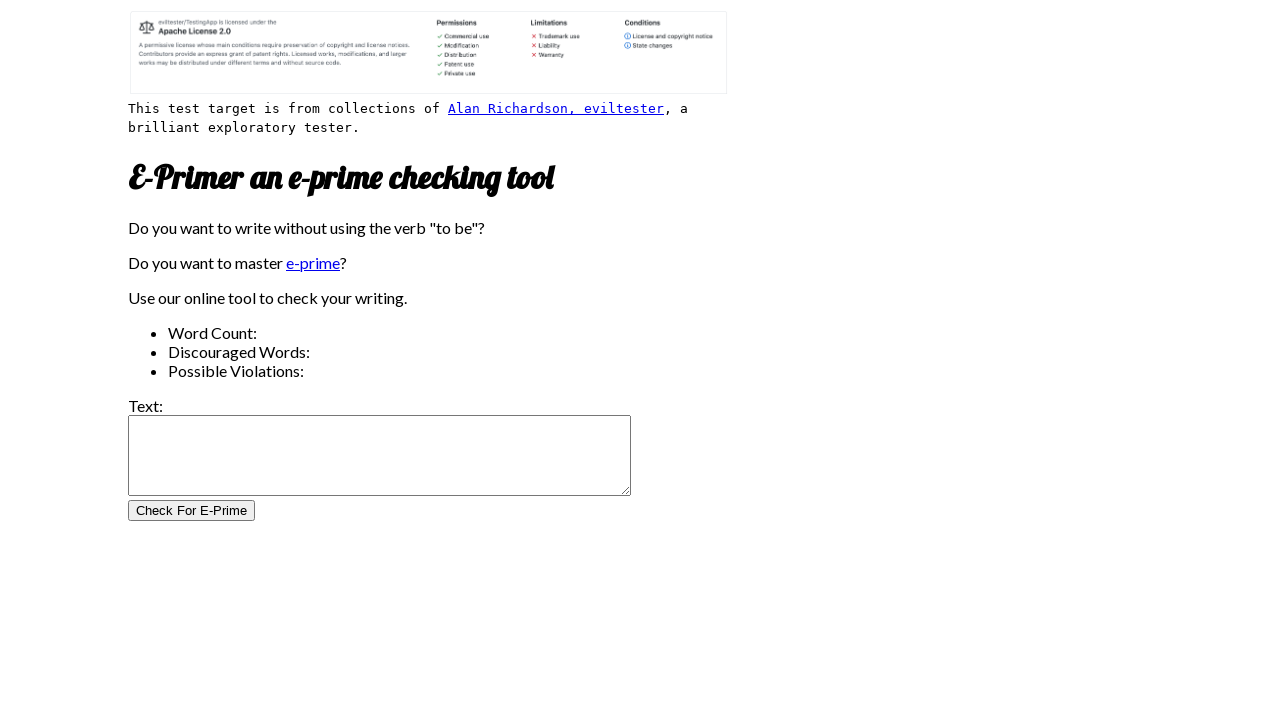

Clicked on the text input field at (380, 456) on internal:role=textbox[name="Text:"i]
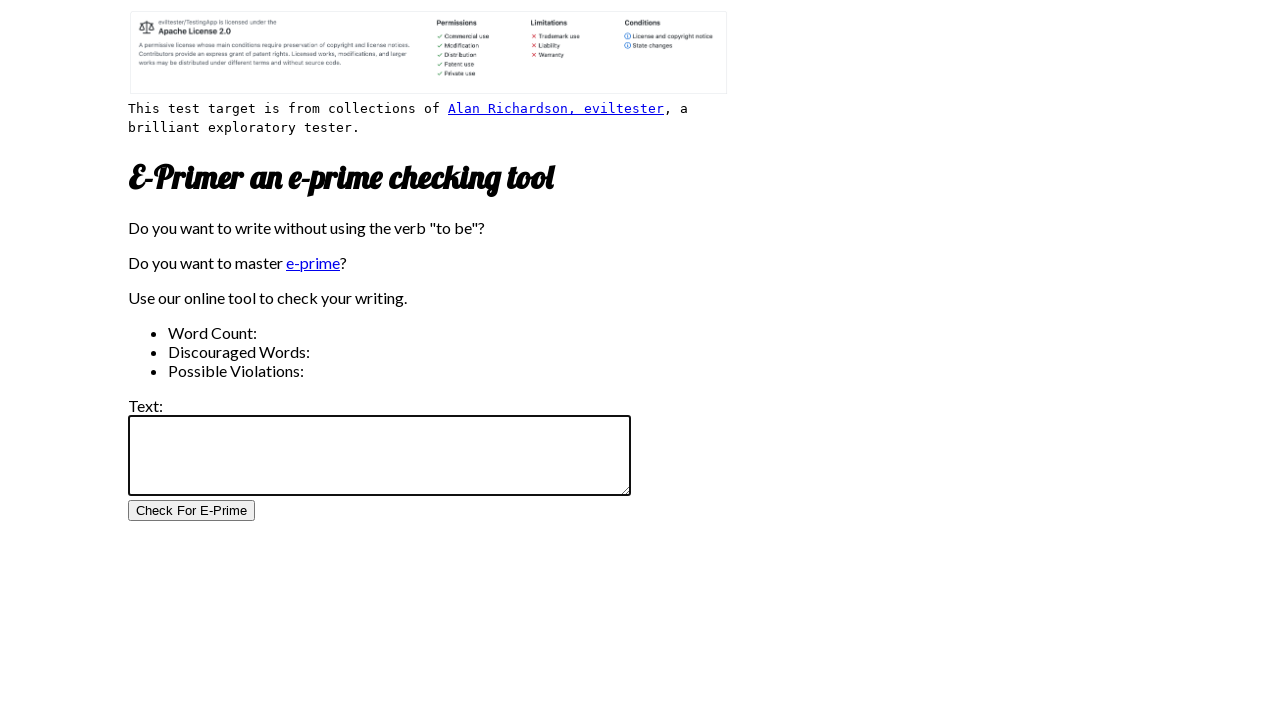

Filled text input with correct E-Prime text 'I own this' on internal:role=textbox[name="Text:"i]
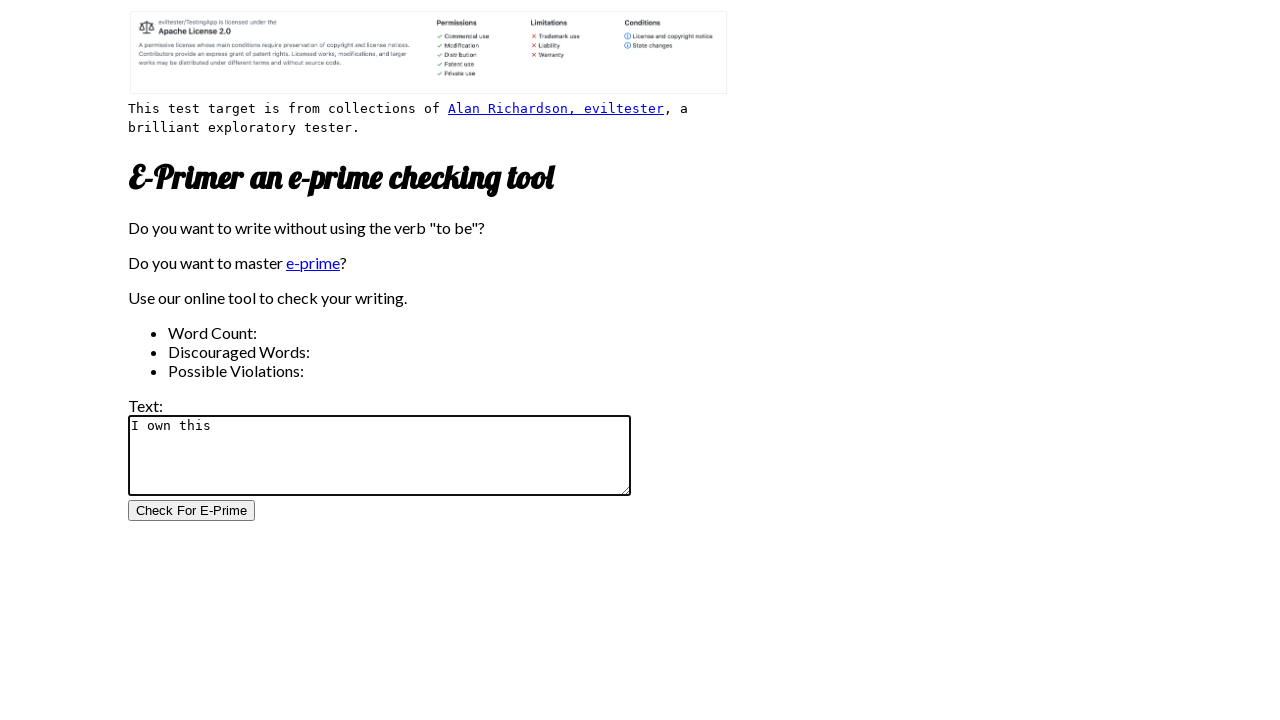

Located the 'Check For E-Prime' button
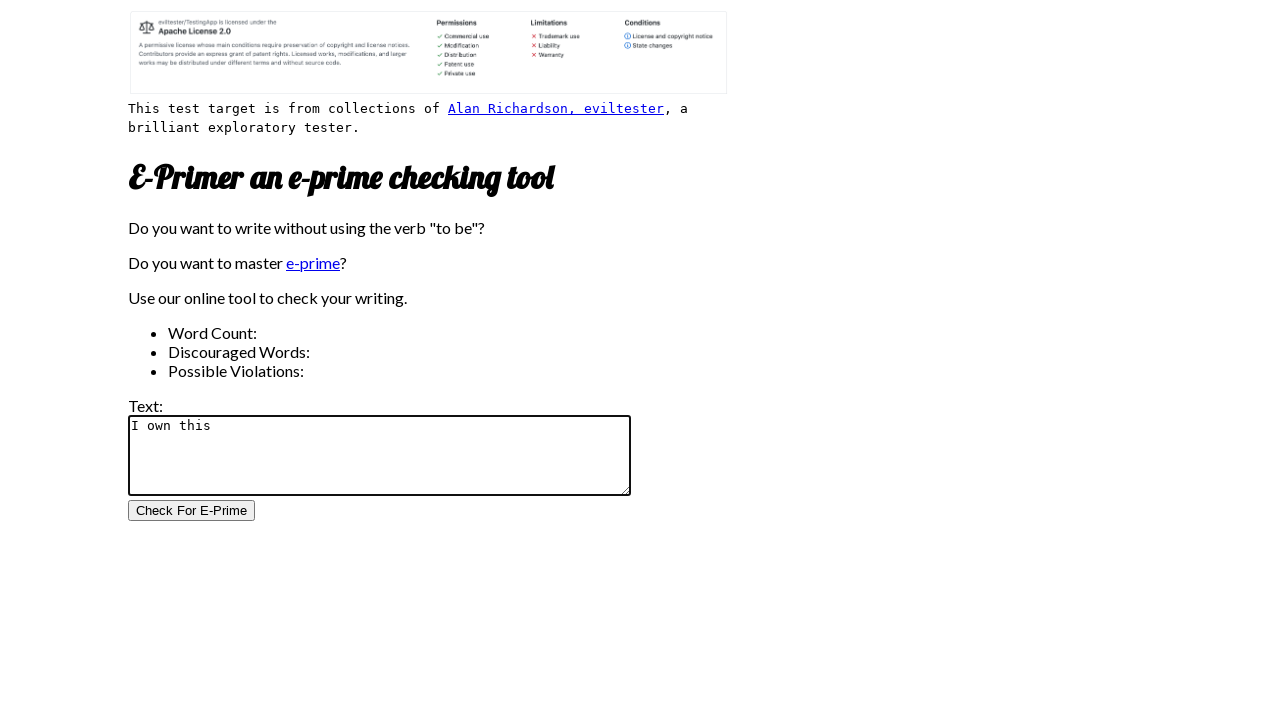

Clicked the 'Check For E-Prime' button at (192, 511) on internal:role=button[name="Check For E-Prime"i]
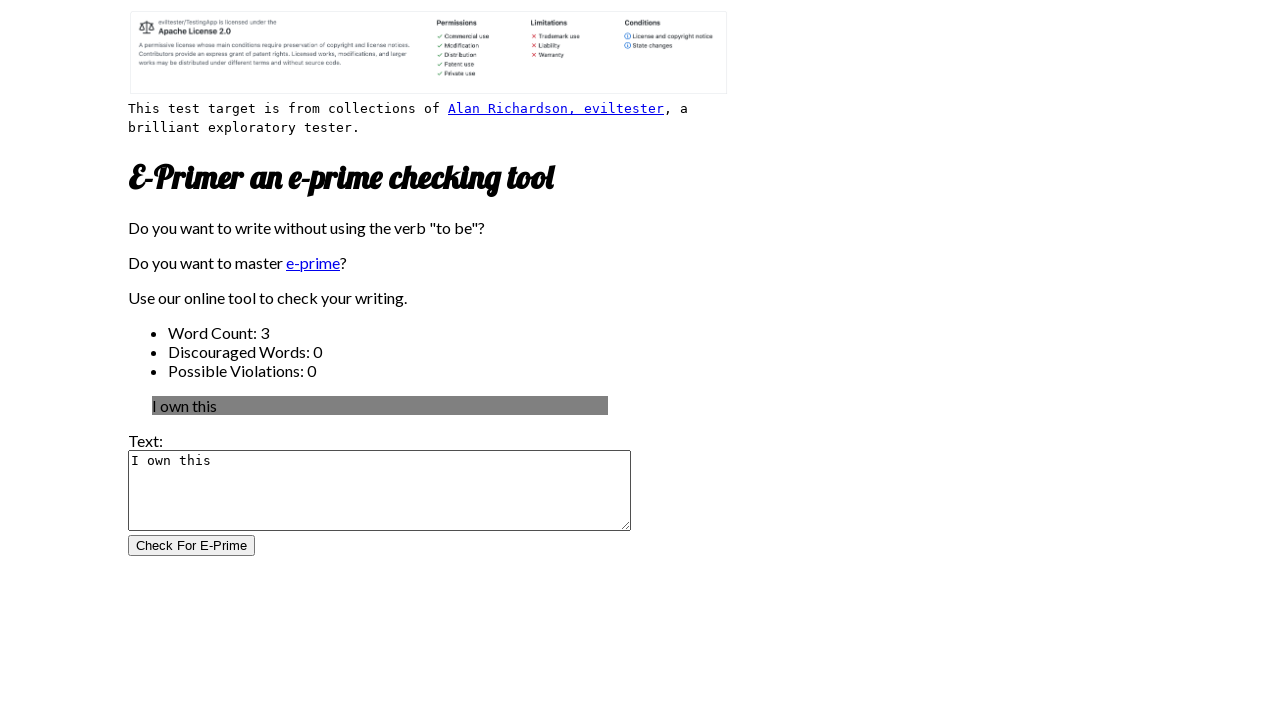

Verified word count is 3
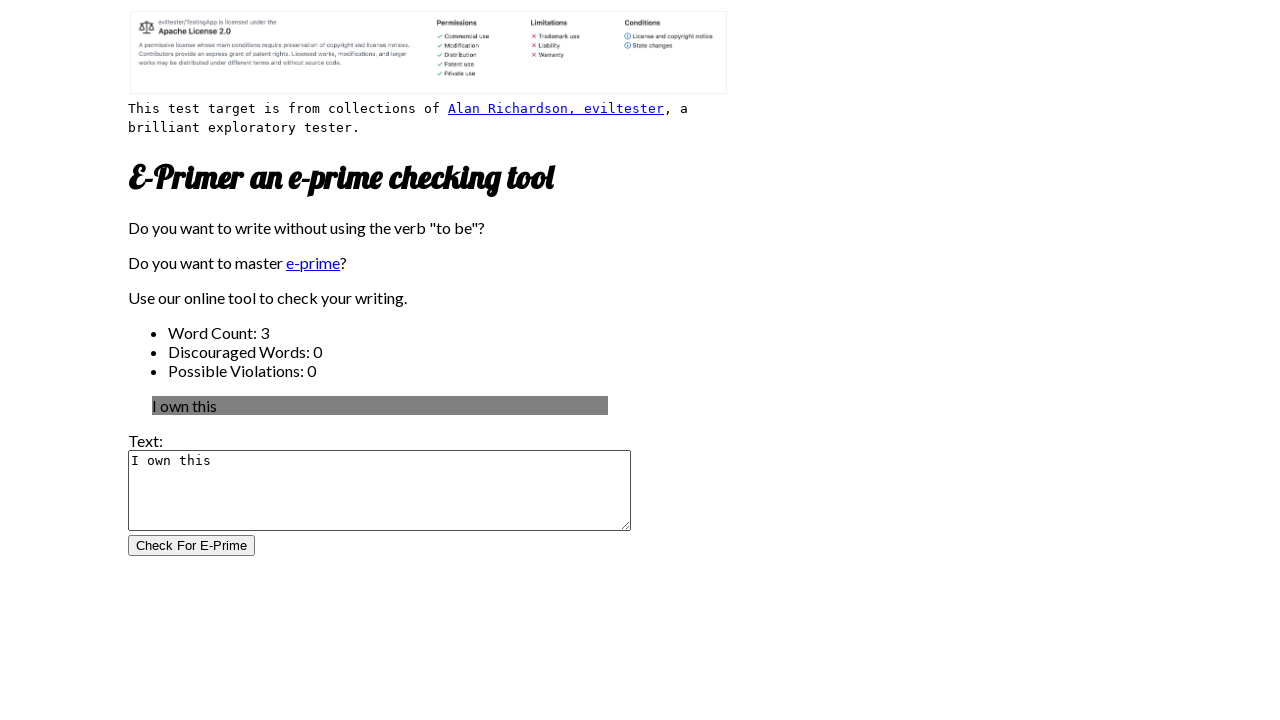

Verified discouraged word count is 0
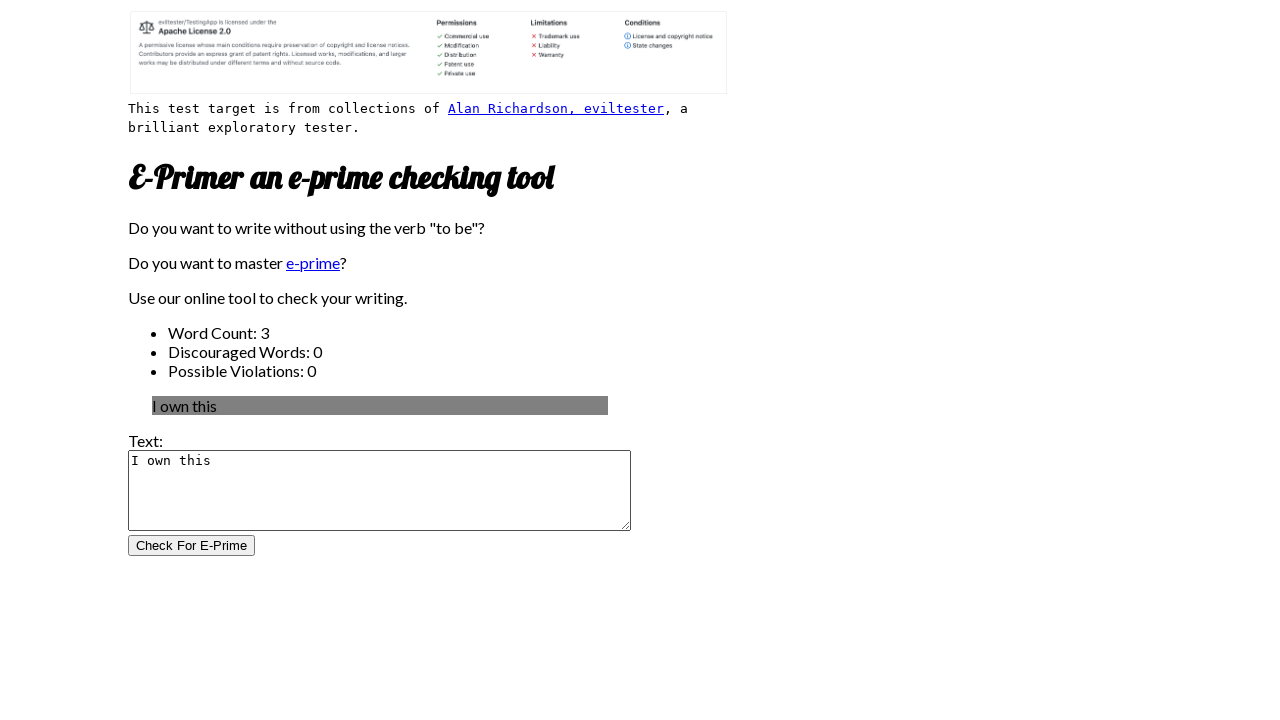

Verified possible violation count is 0
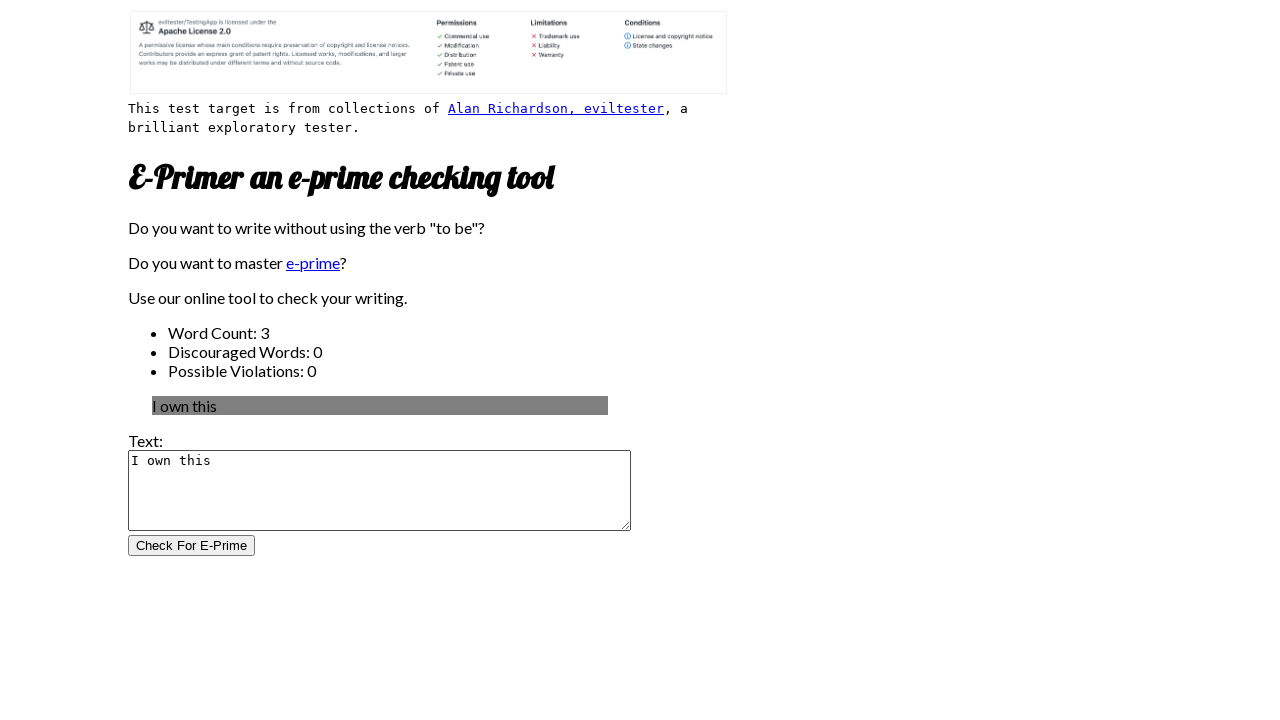

Located the E-Prime output result element
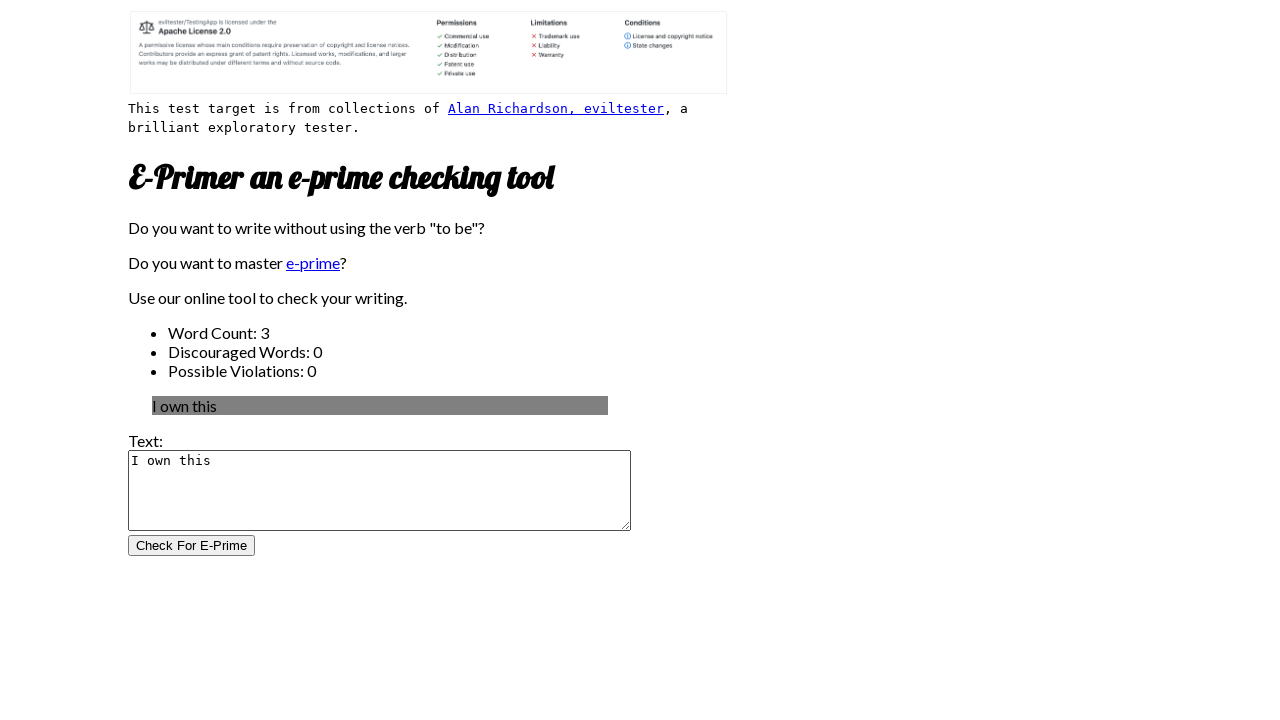

Verified E-Prime output result is visible
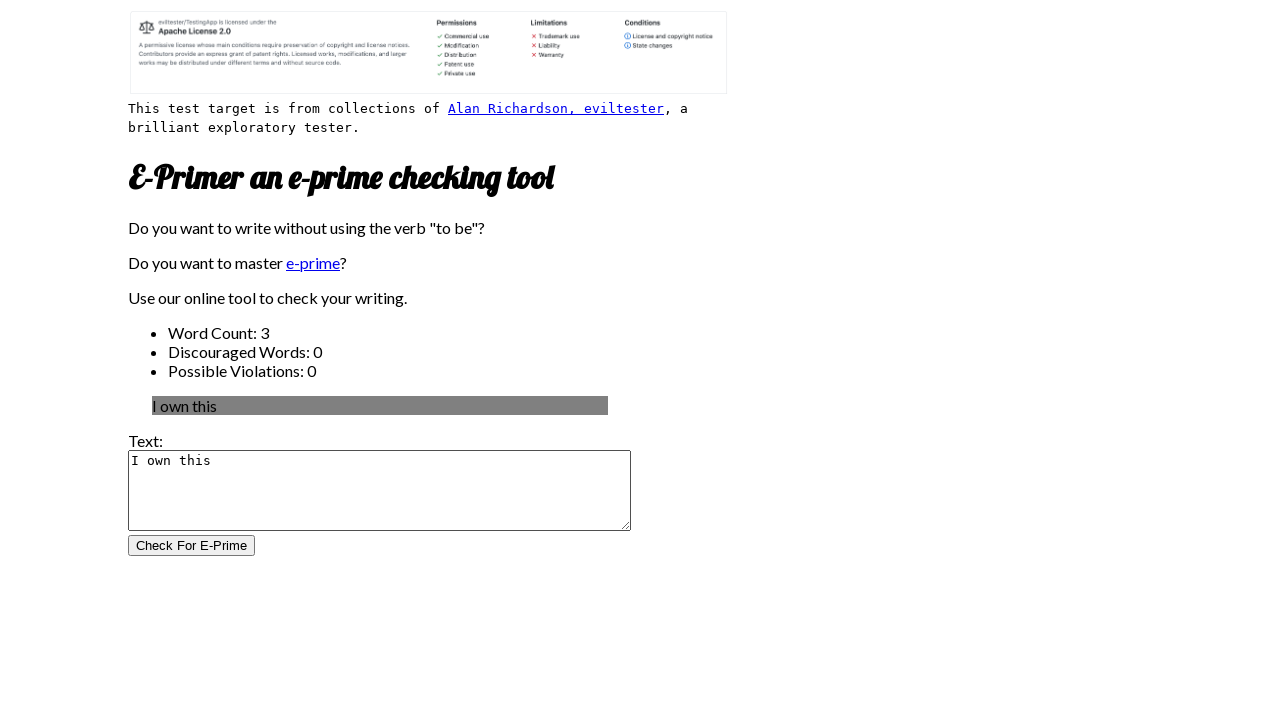

Verified E-Prime output contains the input text 'I own this'
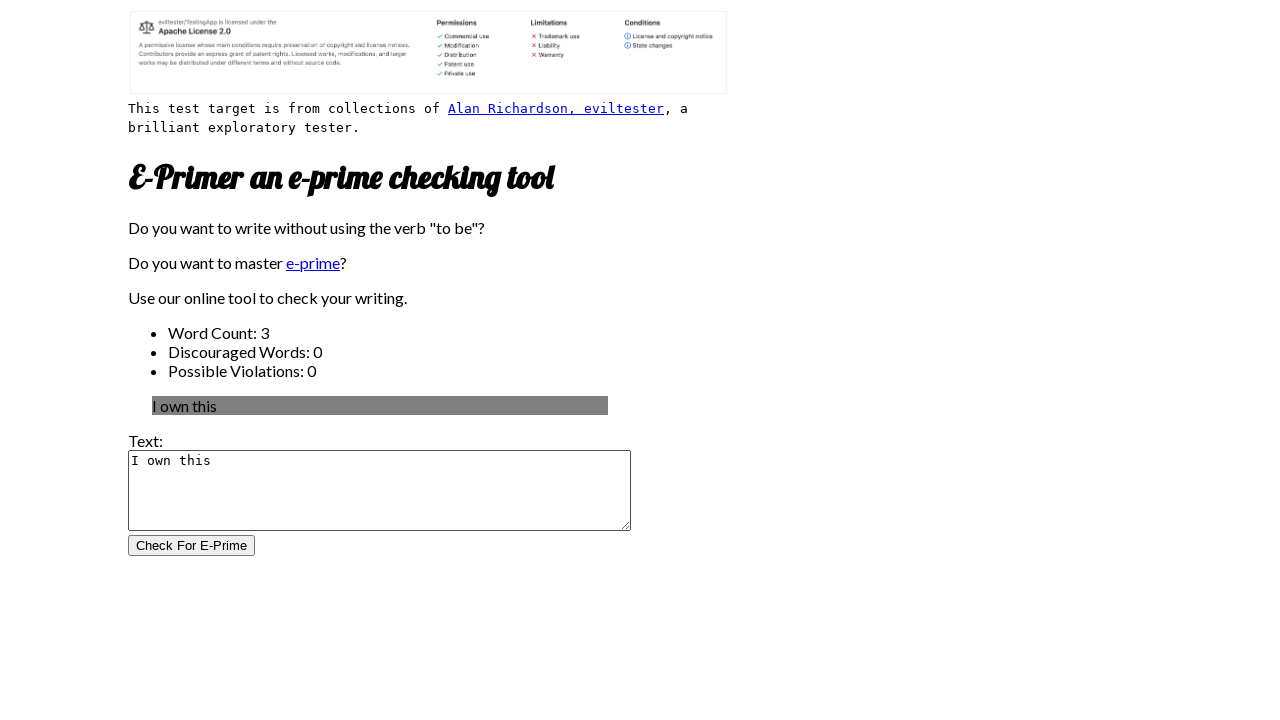

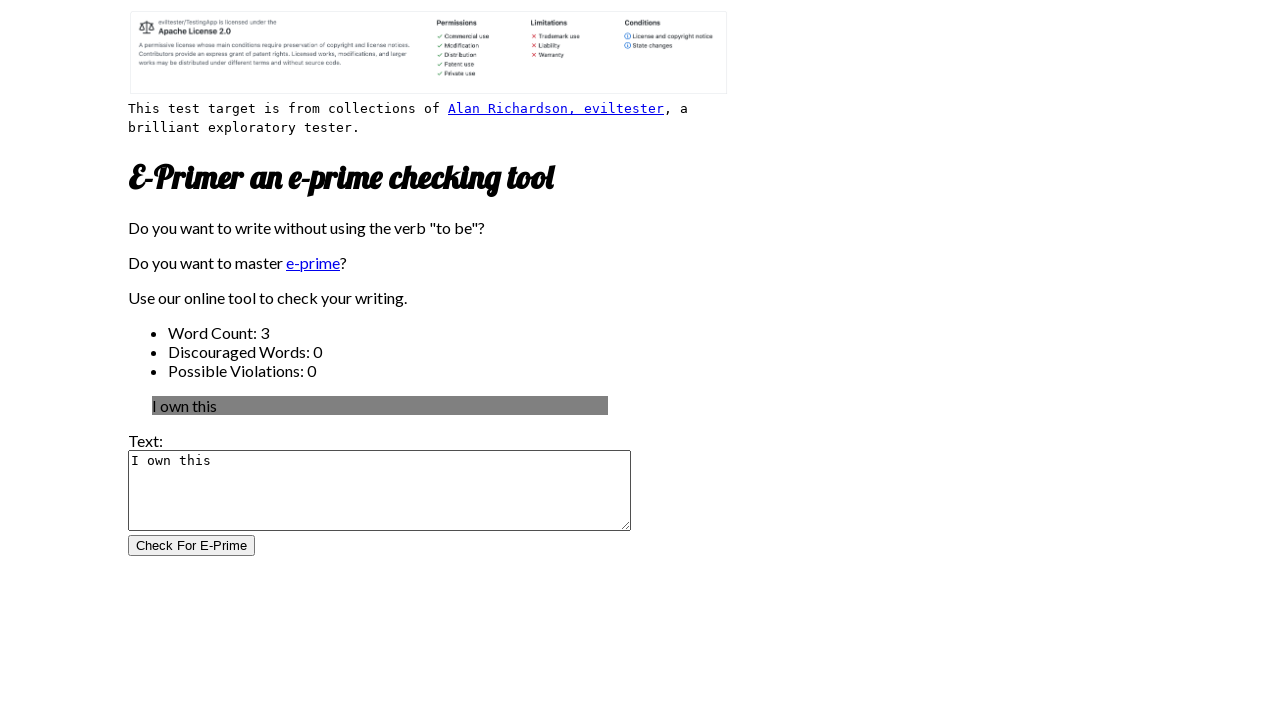